Navigates to the Asian Paints website and takes a screenshot of the page

Starting URL: https://www.asianpaints.com/

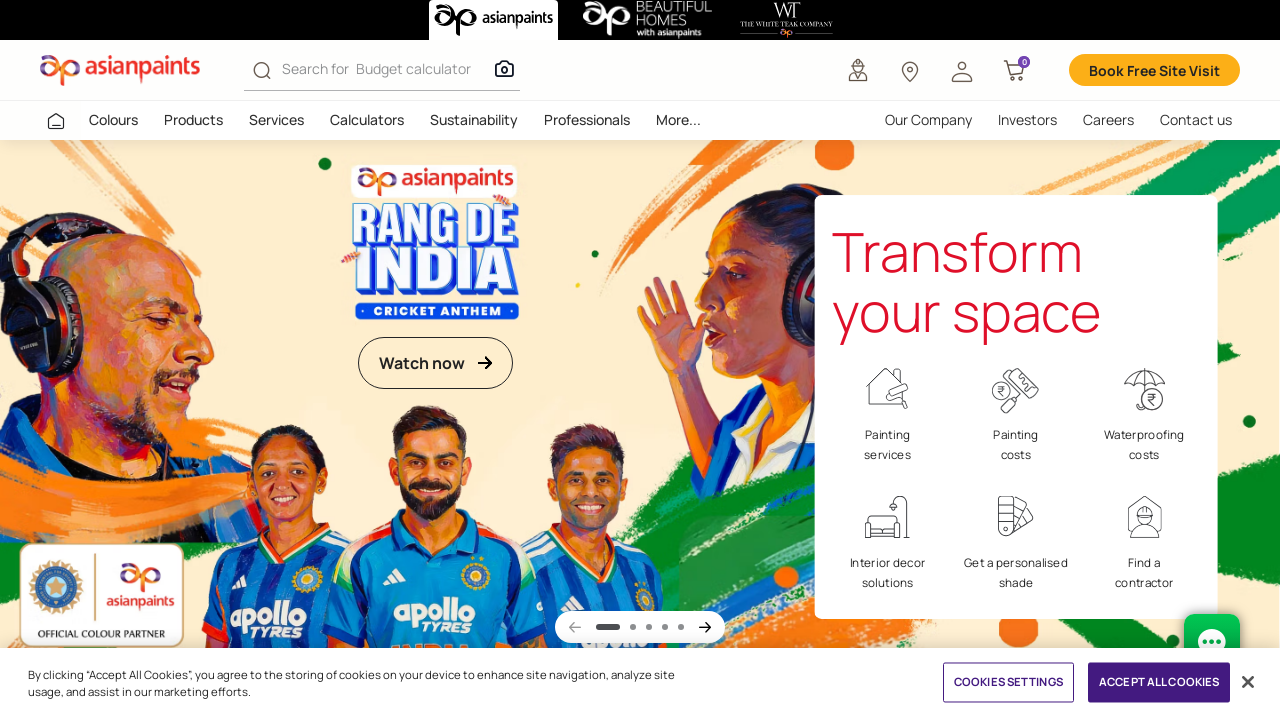

Waited for page to reach networkidle load state
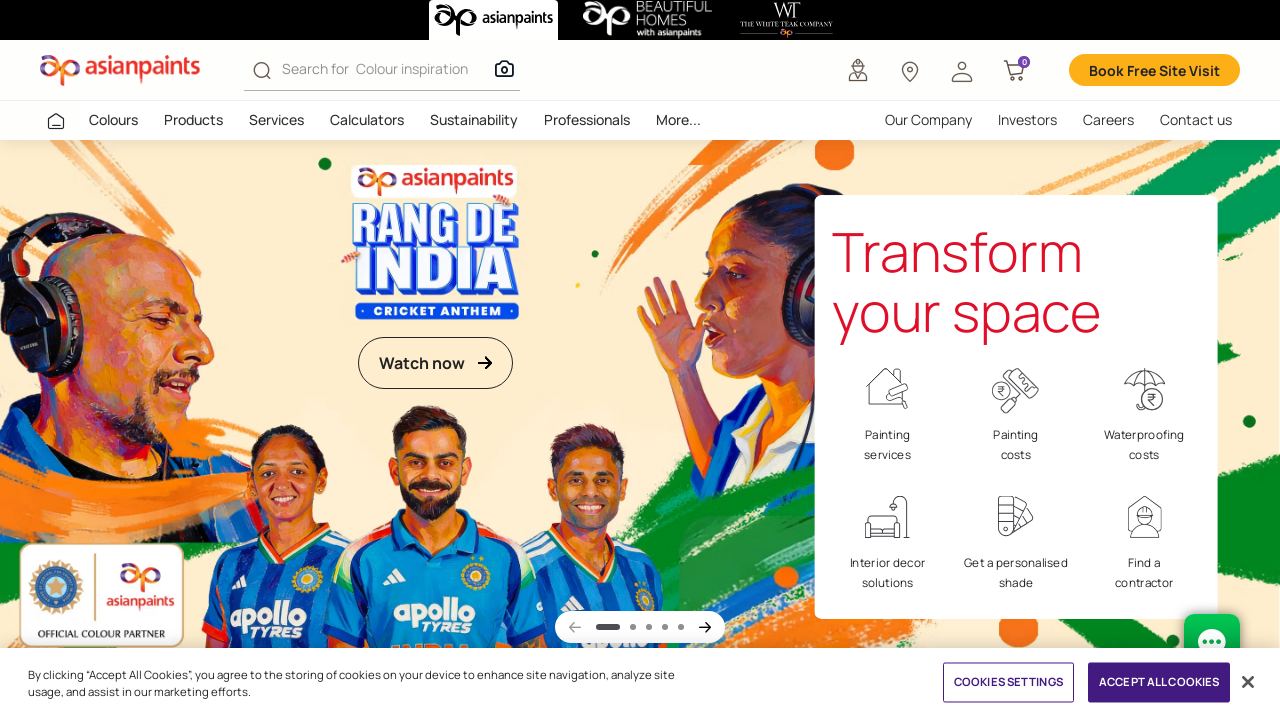

Captured screenshot of Asian Paints website homepage
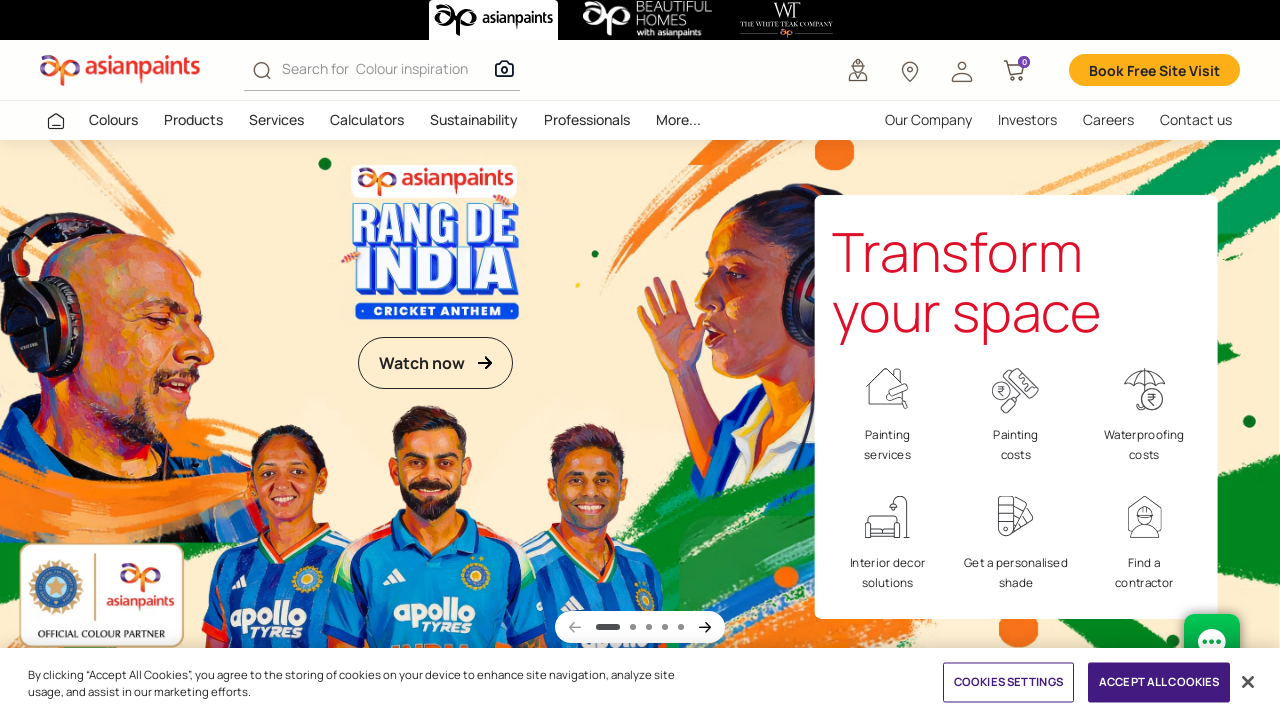

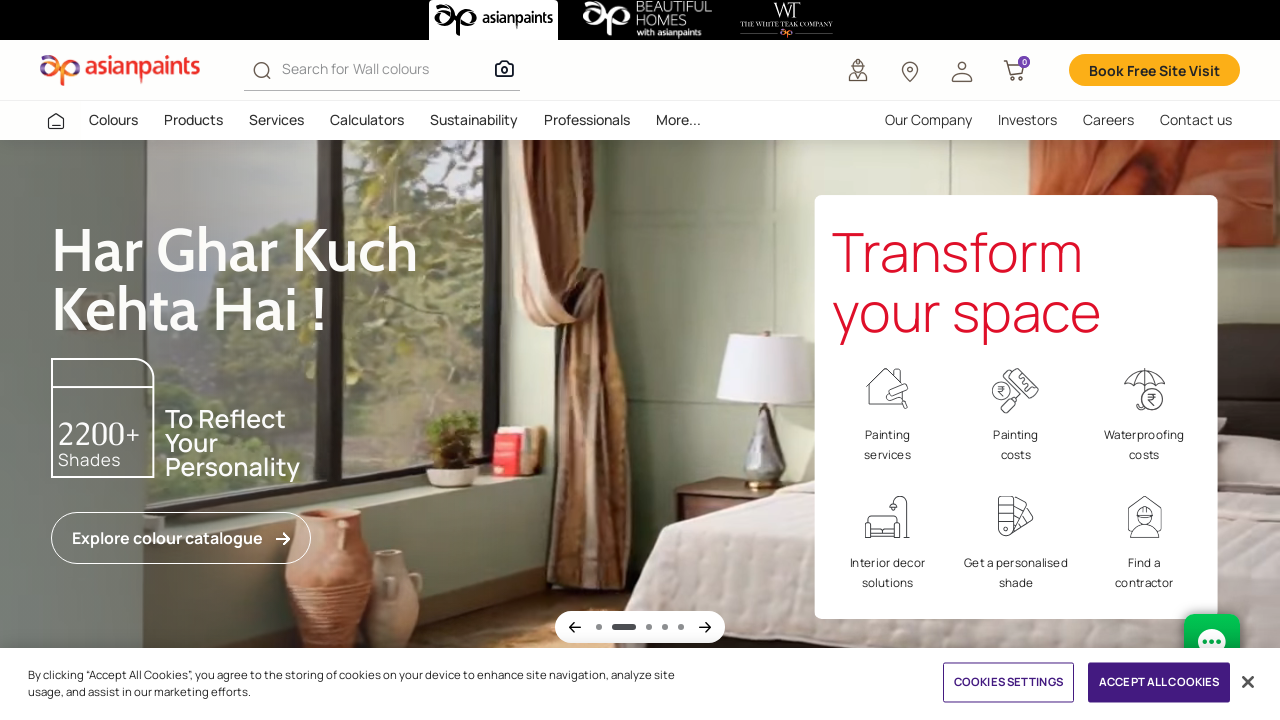